Tests the date picker widget by selecting a specific date (February 24, 2021) using month dropdown, year dropdown, and day selection, then verifies the selected date value.

Starting URL: https://demoqa.com/date-picker

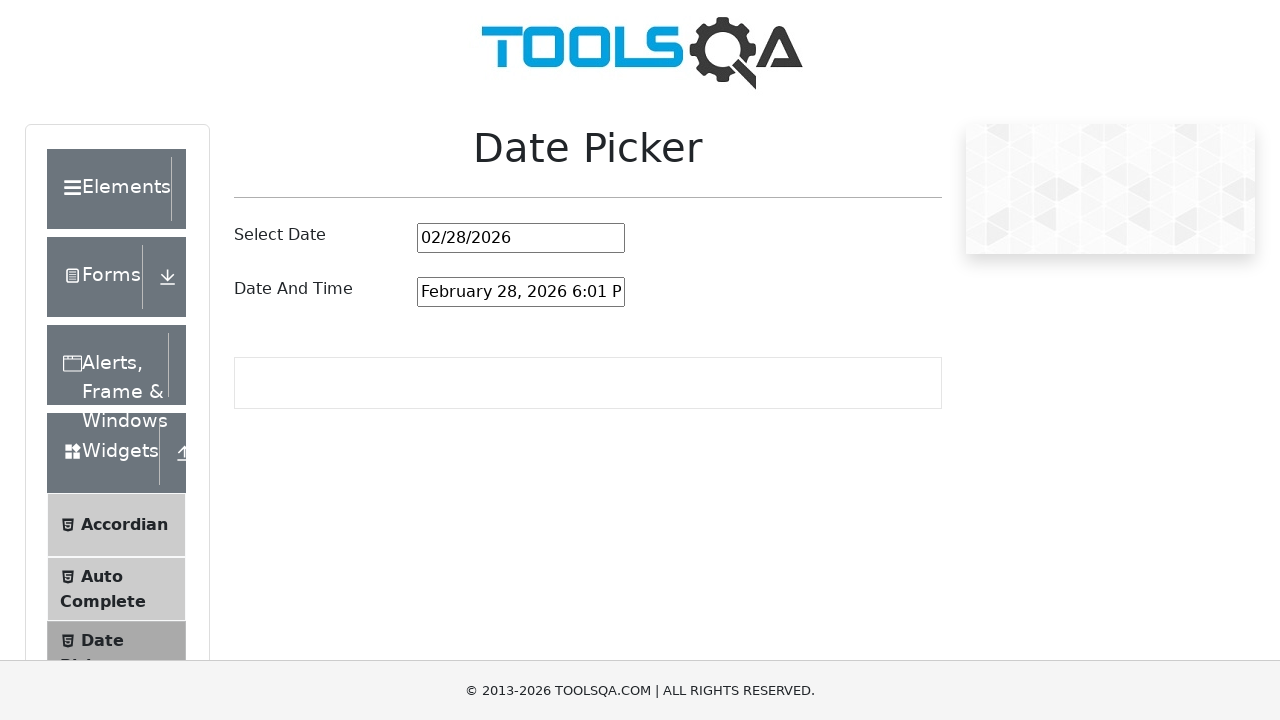

Clicked on date picker input to open calendar at (521, 238) on #datePickerMonthYearInput
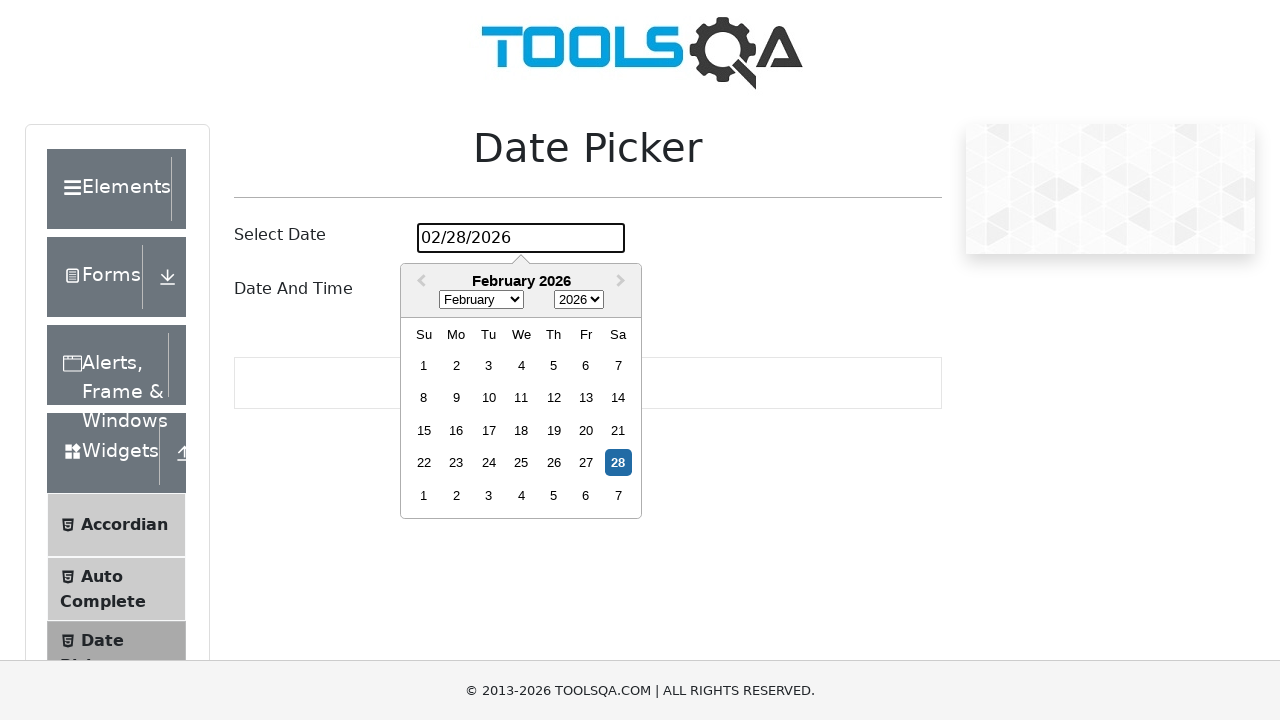

Selected February from month dropdown on .react-datepicker__month-select
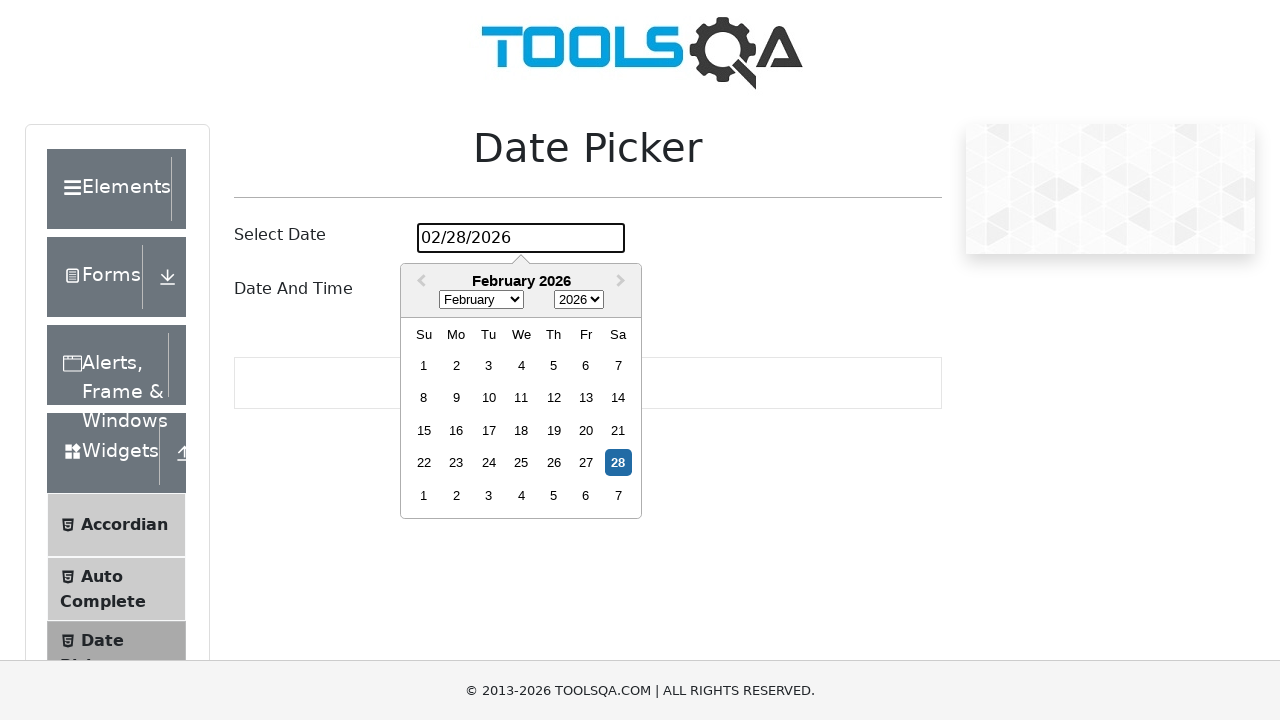

Selected 2021 from year dropdown on .react-datepicker__year-select
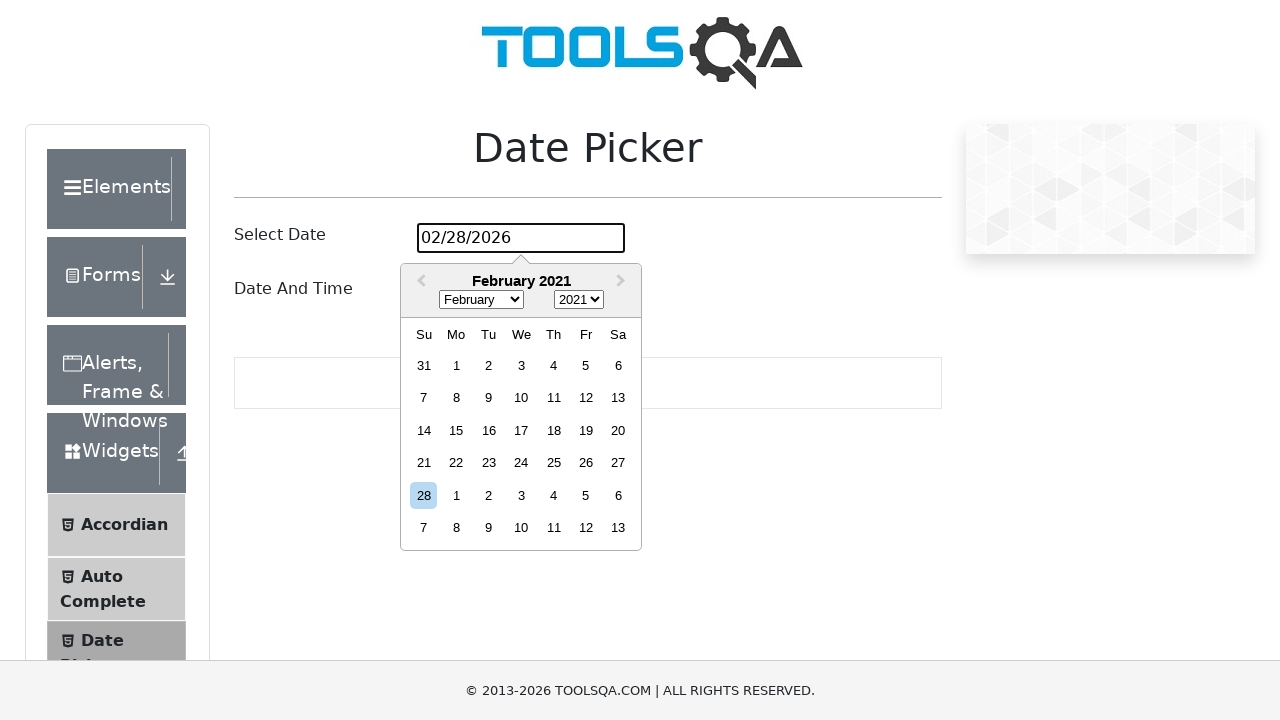

Clicked on day 24 to select it at (521, 463) on .react-datepicker__day--024:not(.react-datepicker__day--outside-month)
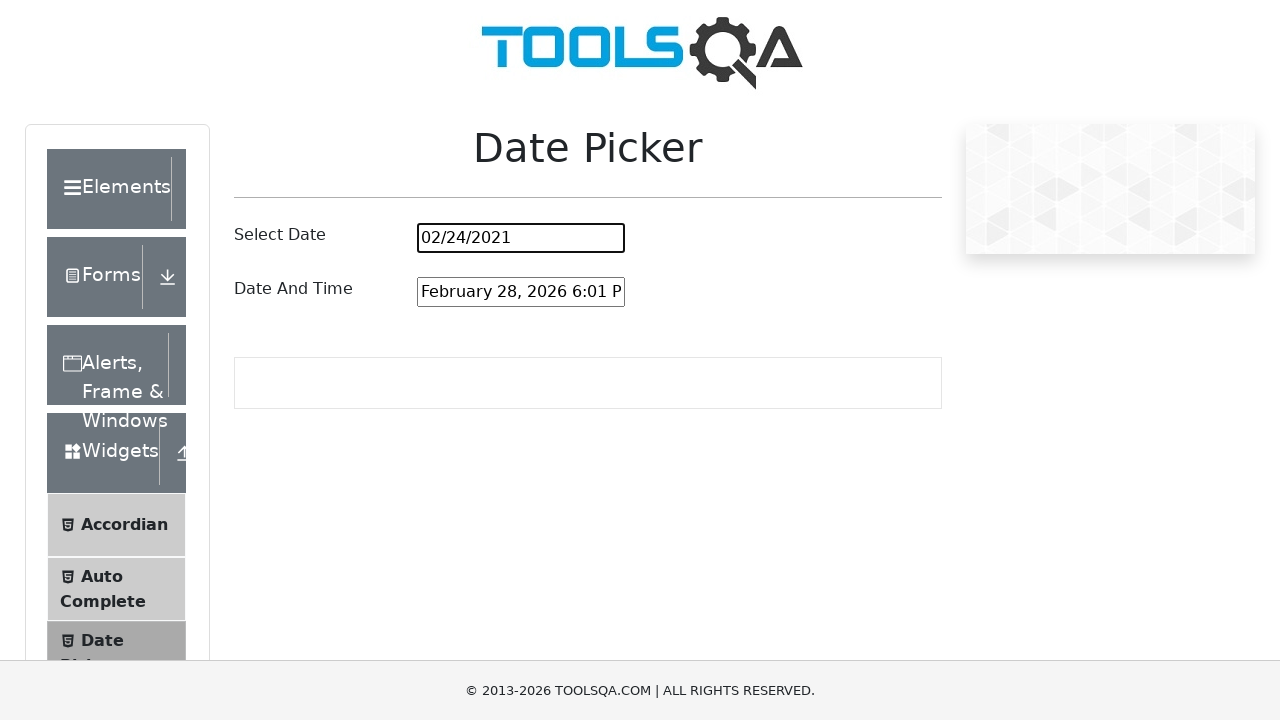

Verified that date picker value equals '02/24/2021'
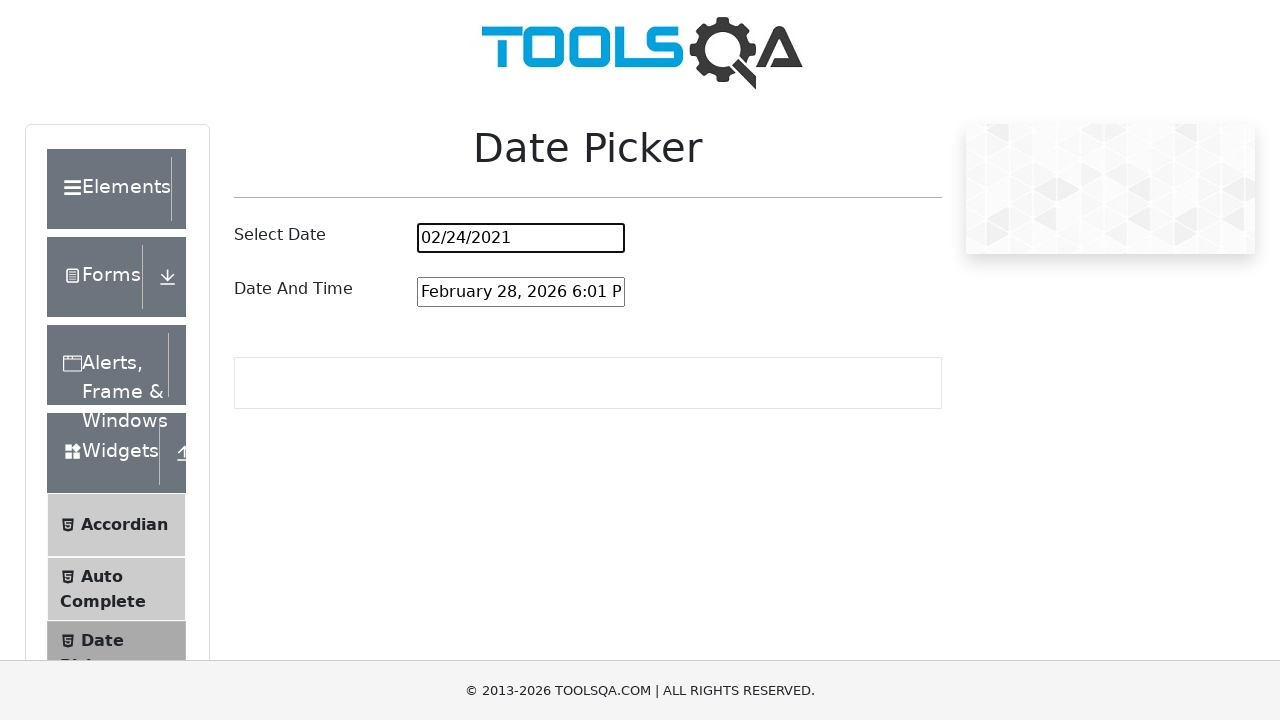

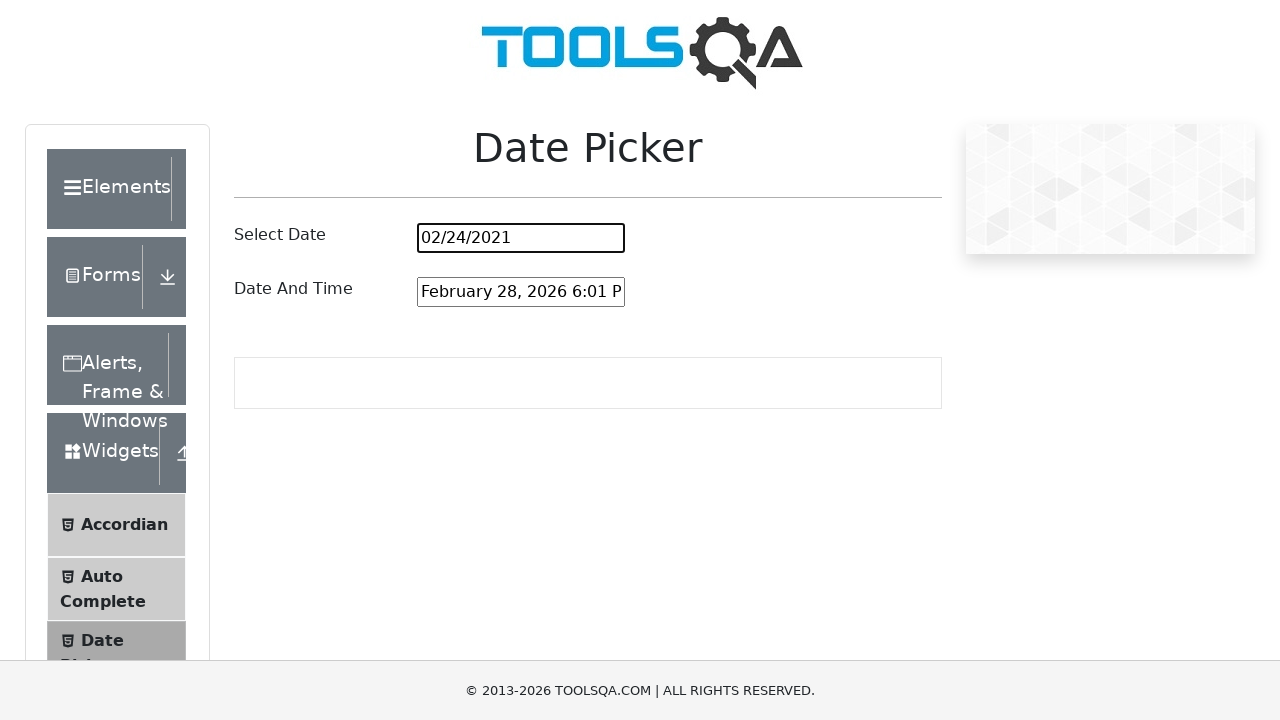